Tests generating Lorem Ipsum text with 20 bytes by selecting the bytes/characters option

Starting URL: https://www.lipsum.com/

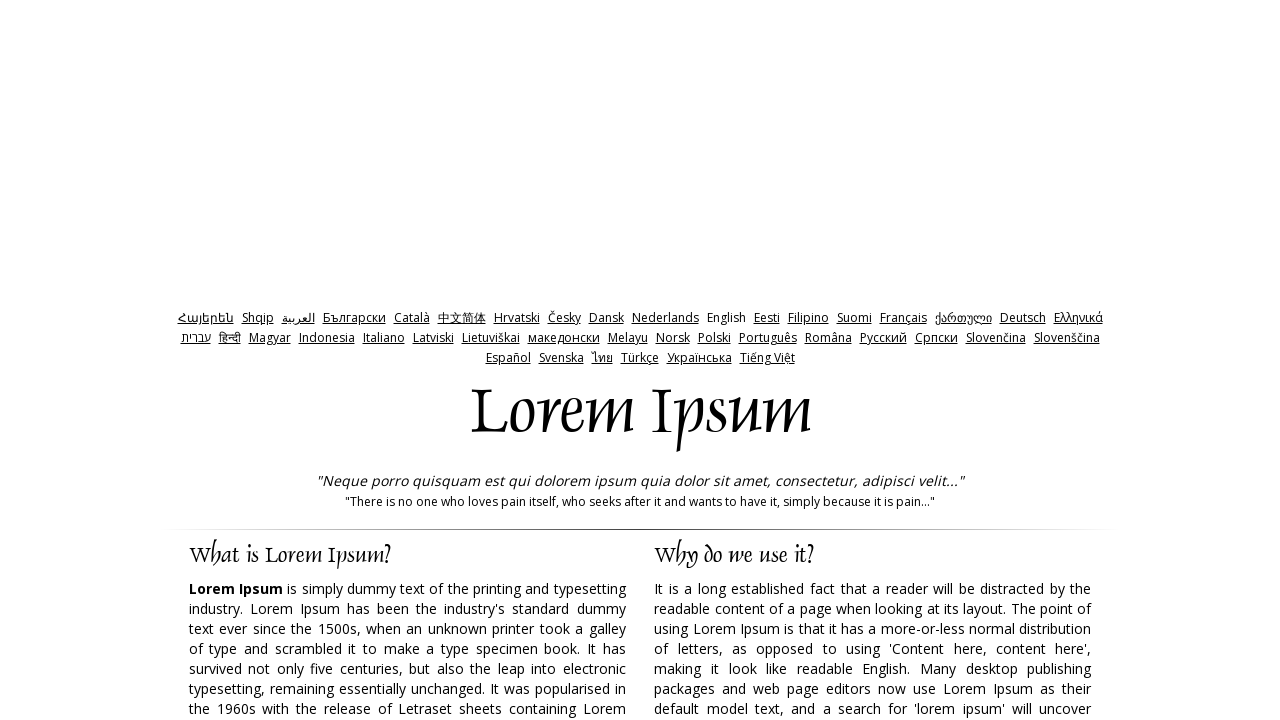

Clicked on the bytes/characters option radio button at (765, 360) on label[for='bytes']
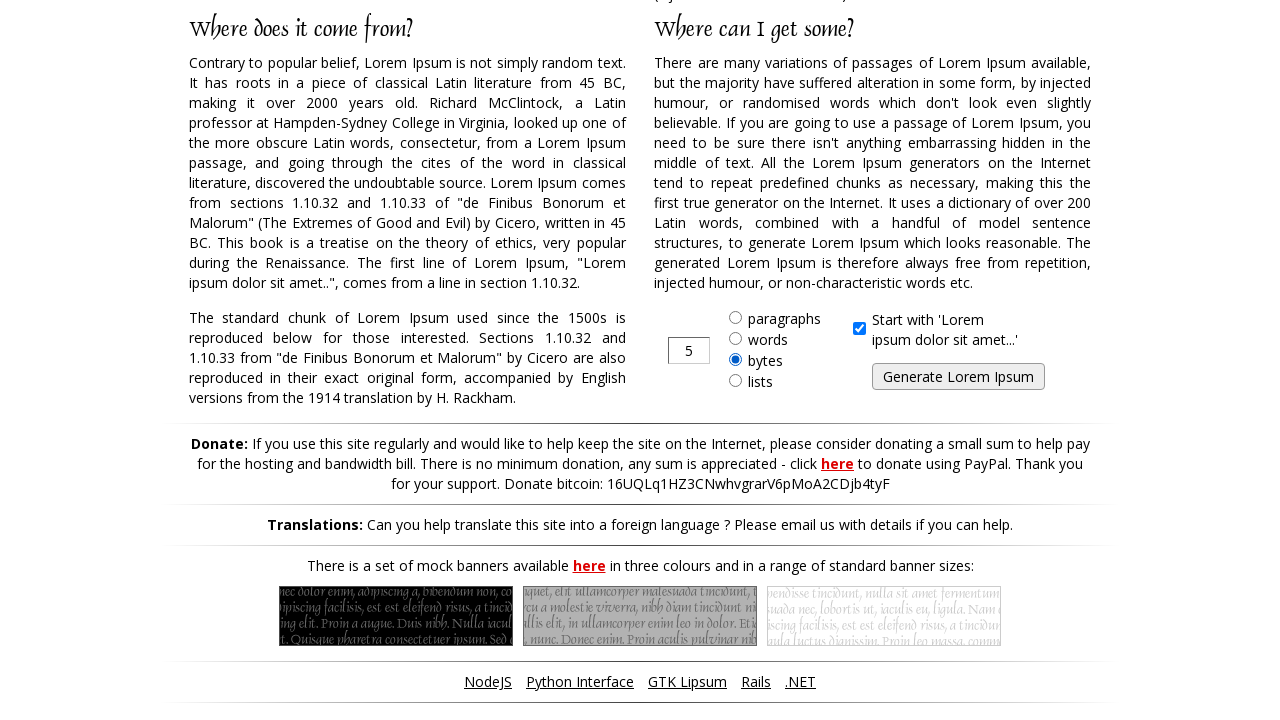

Entered 20 in the input field on input[type='text']
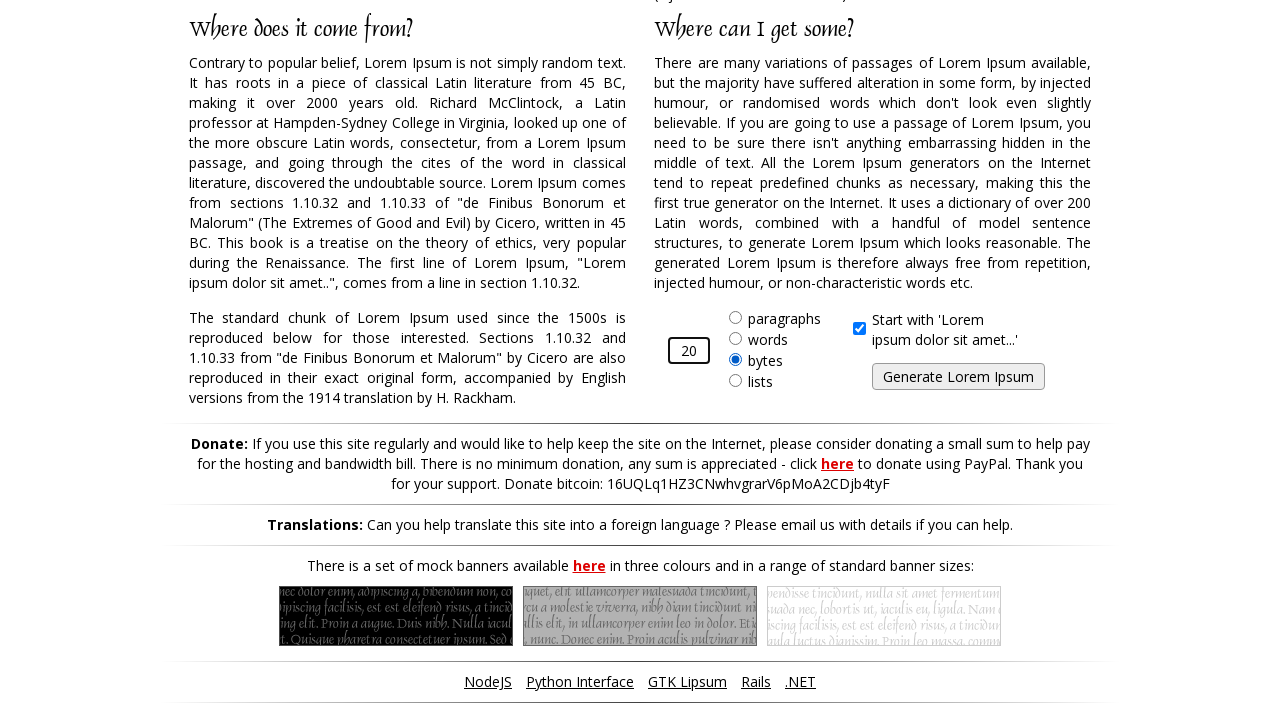

Clicked the submit button to generate Lorem Ipsum text at (958, 377) on input[type='submit']
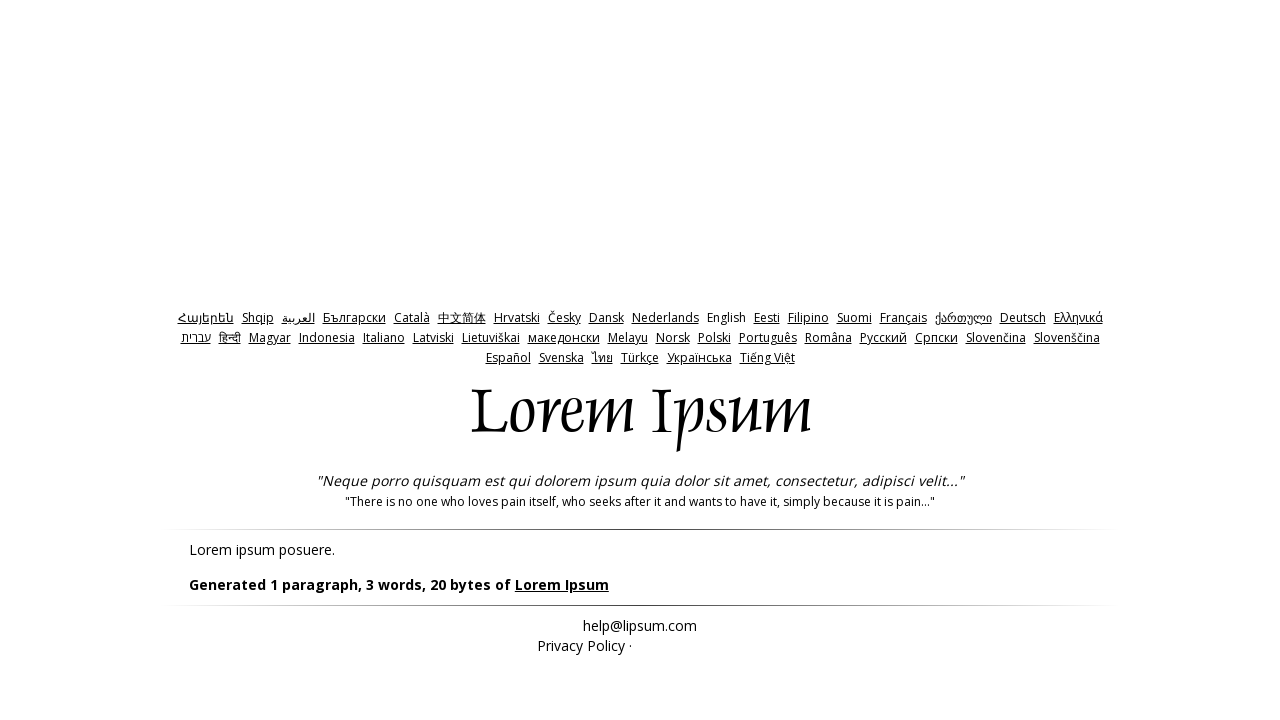

Generated Lorem Ipsum content loaded successfully
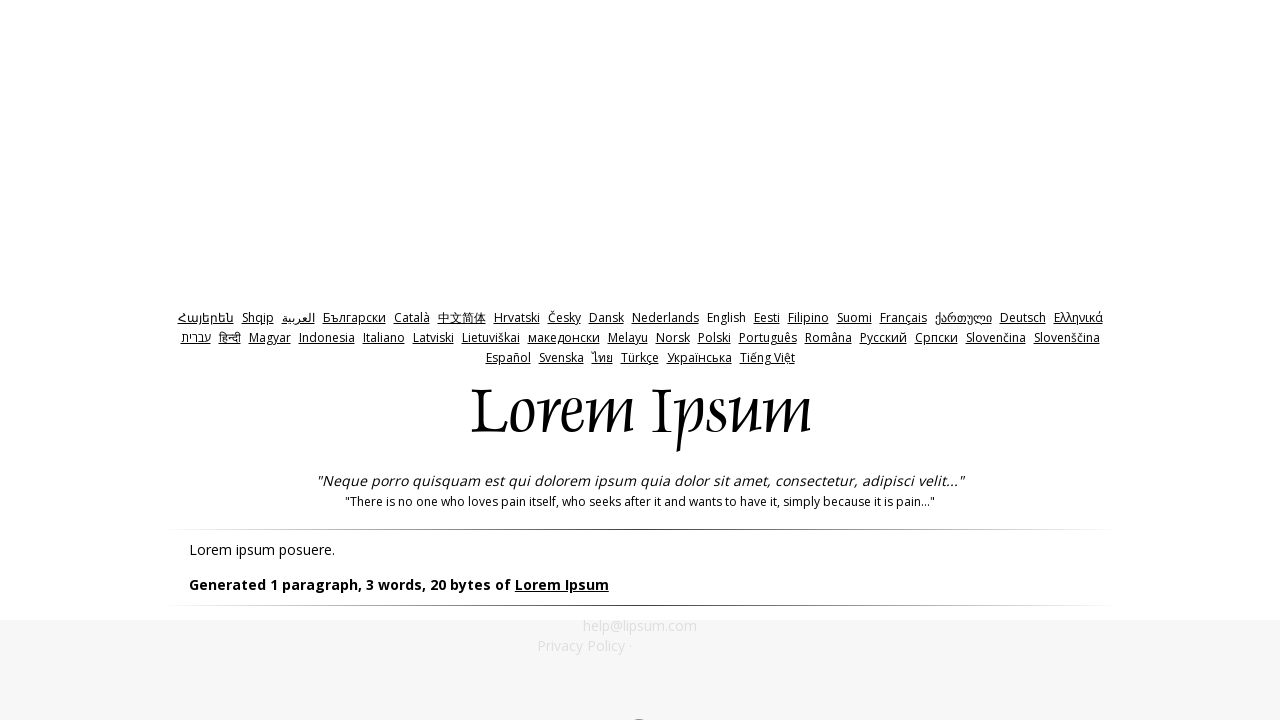

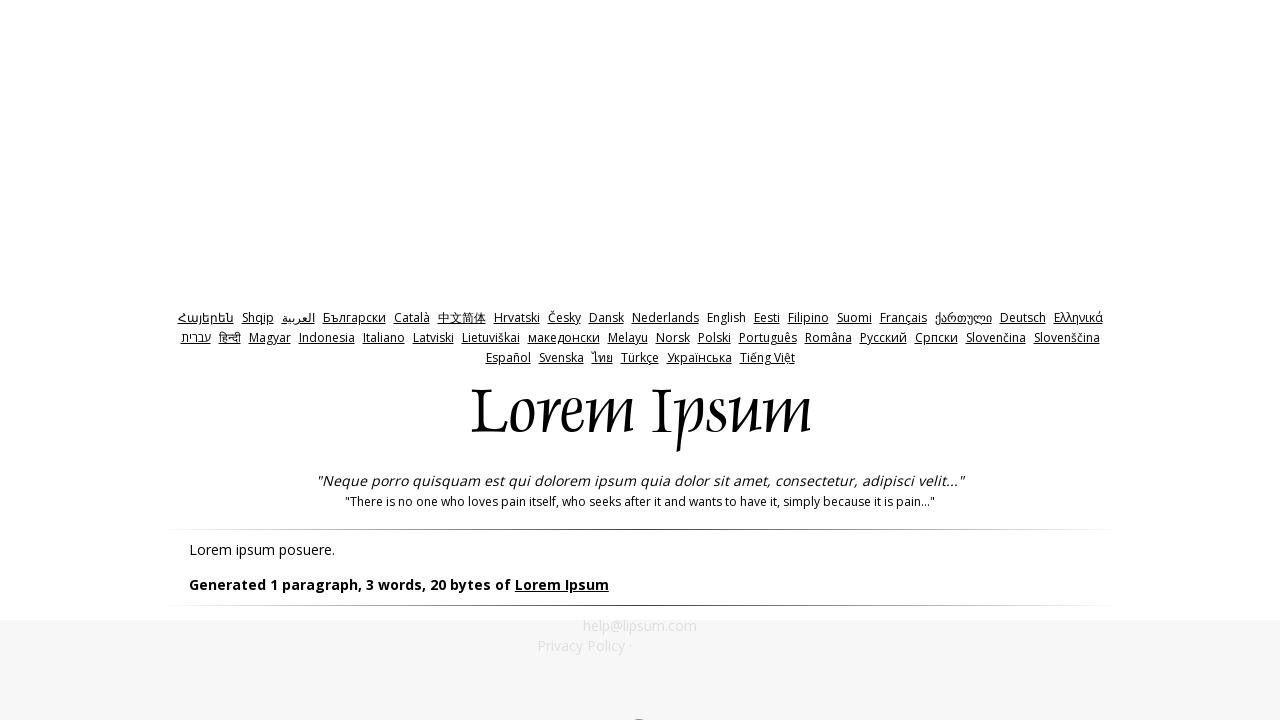